Tests the phone list filtering functionality by typing search queries into the search box and verifying the filtered results count changes appropriately.

Starting URL: http://angular.github.io/angular-phonecat/step-7/app/

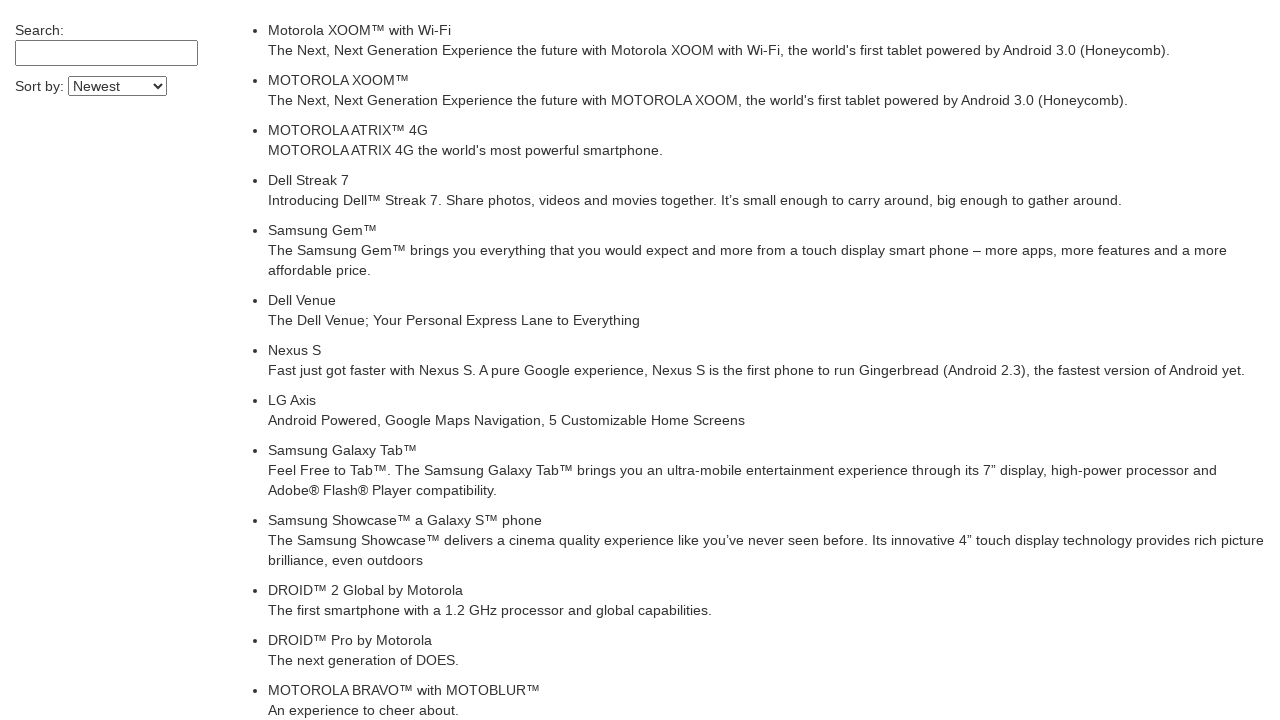

Waited for phone list to load
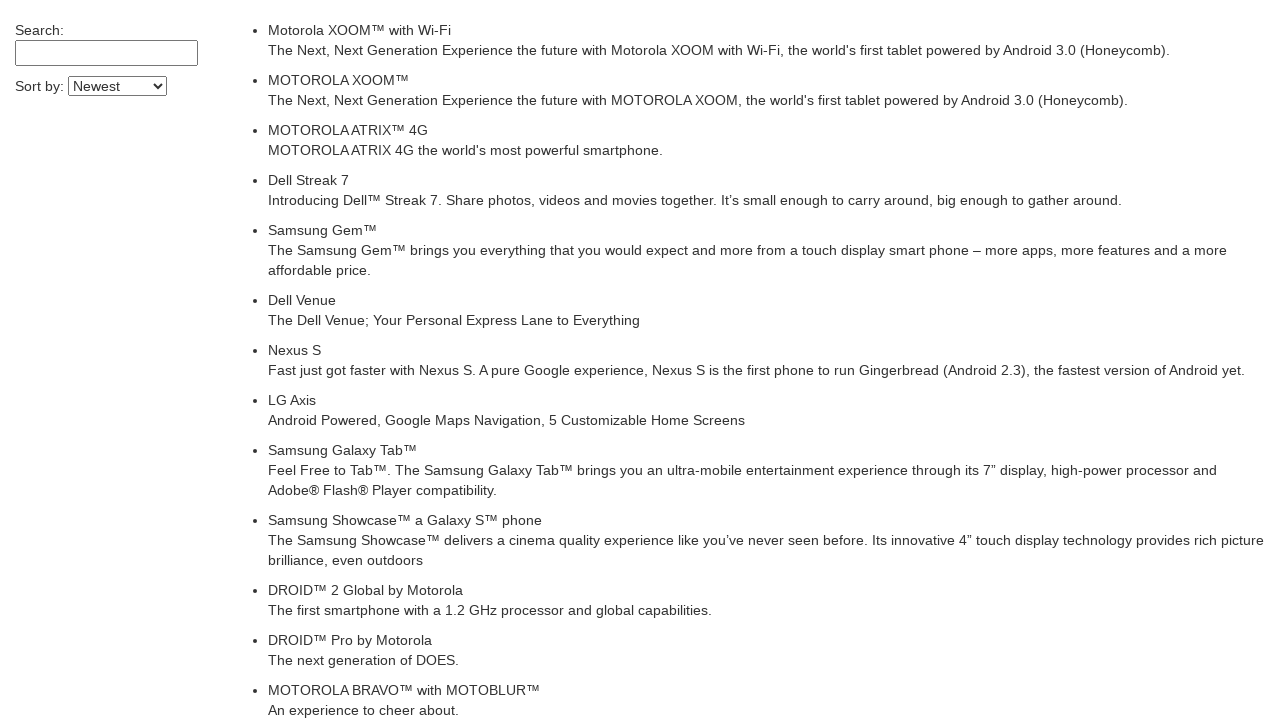

Located all phone list items
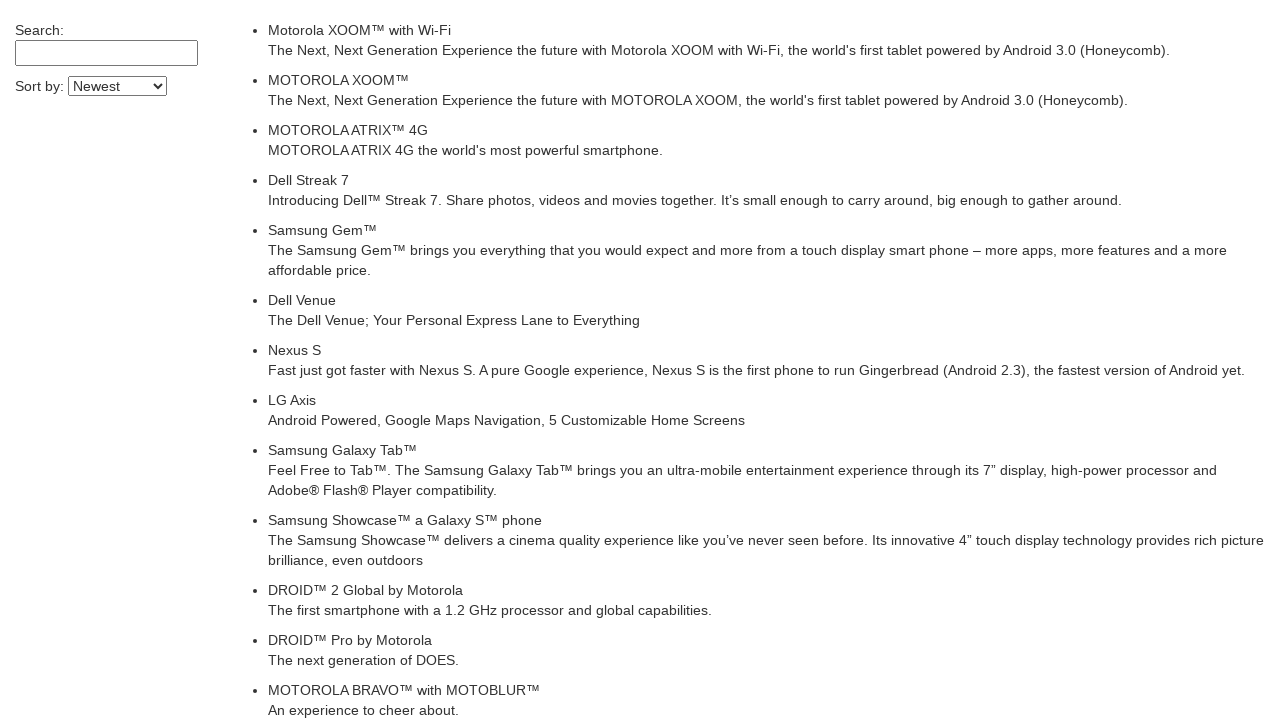

Verified initial phone list count is 20
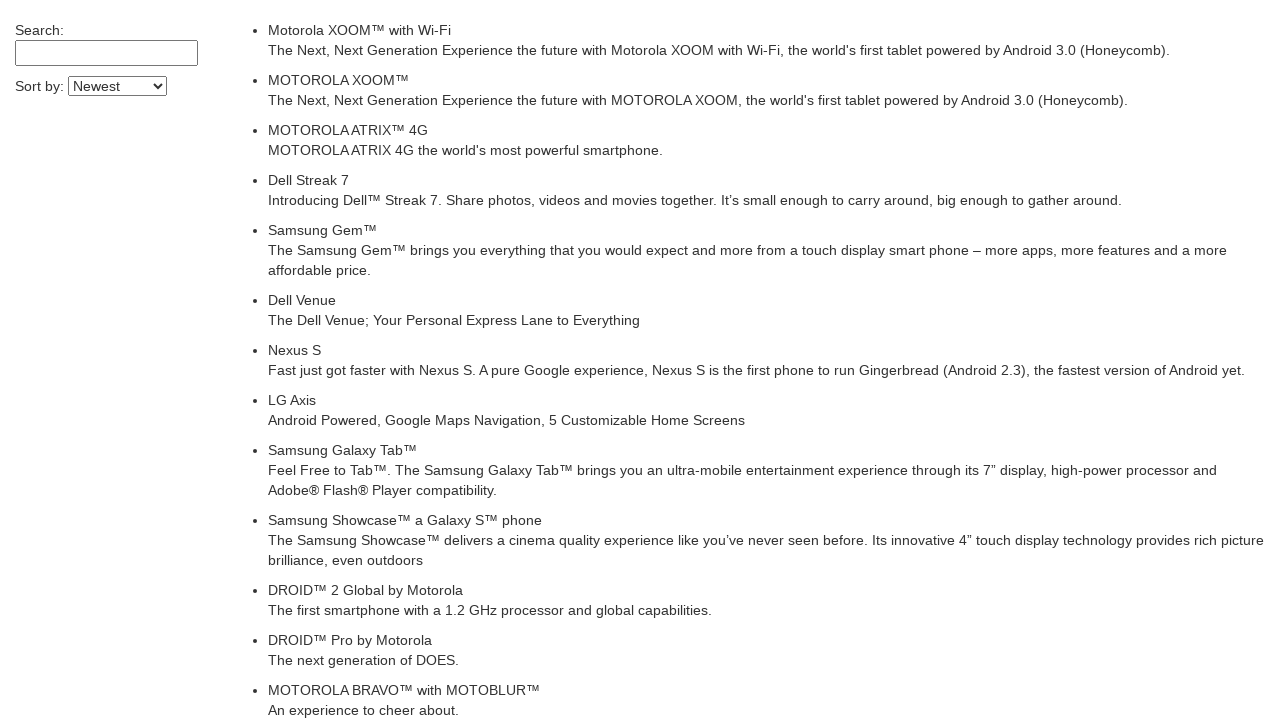

Filled search box with 'Motorola' on input[ng-model='$ctrl.query']
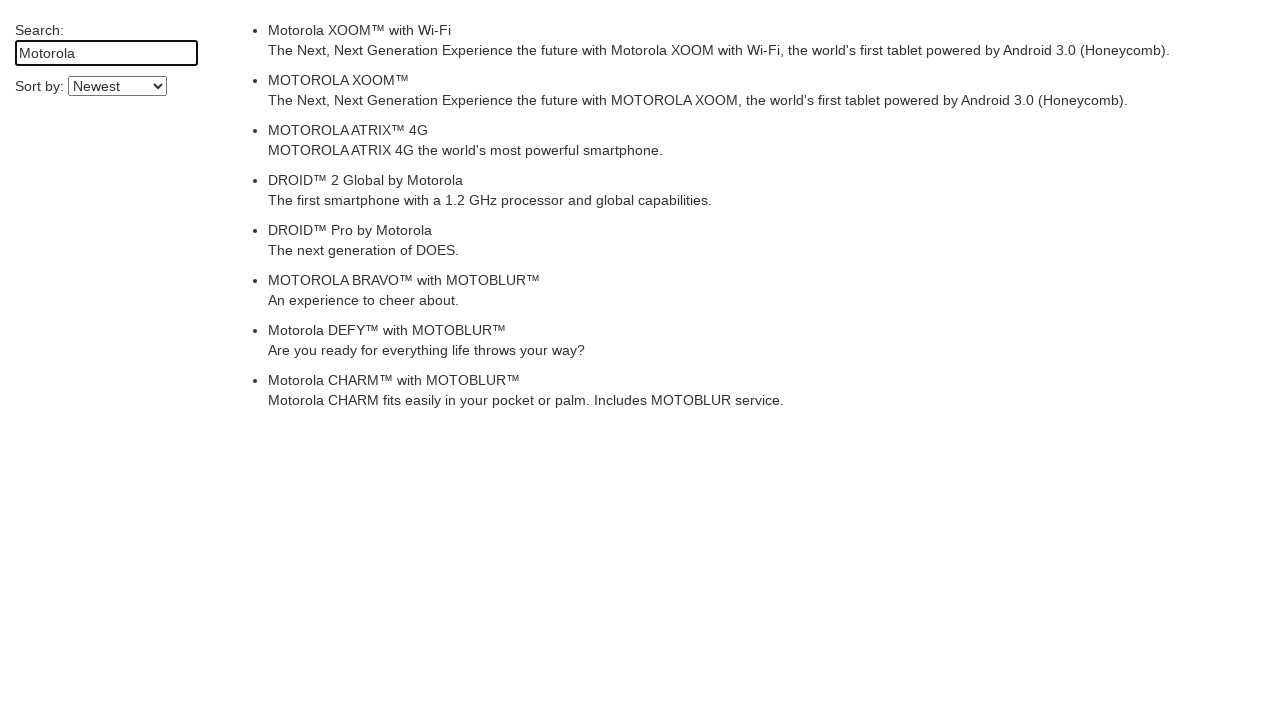

Waited for filtered results to show 8 Motorola phones
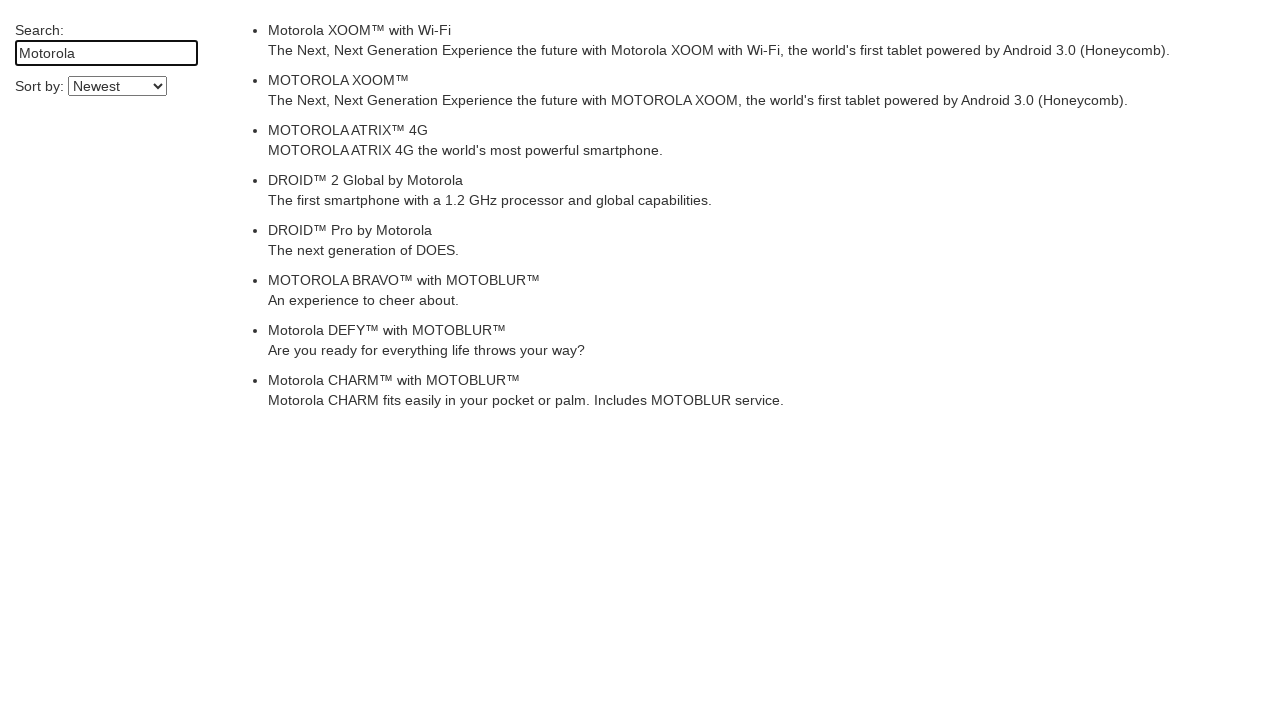

Located filtered Motorola phone list items
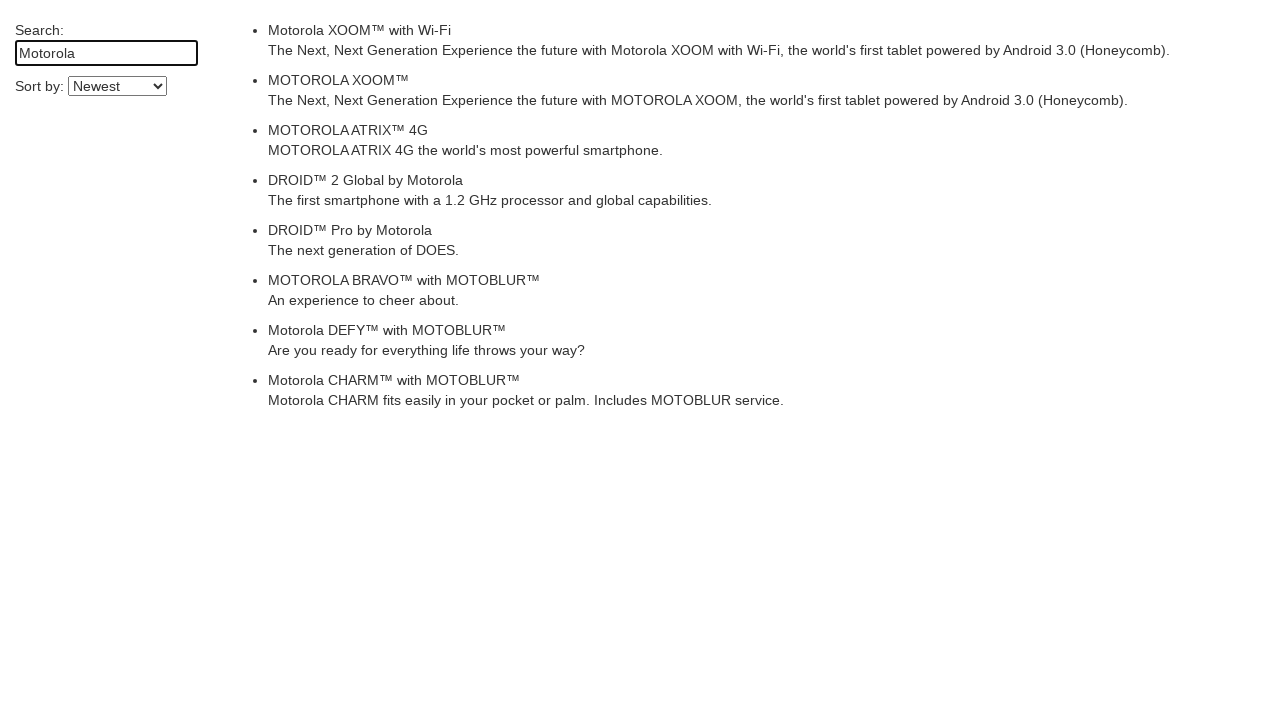

Verified Motorola search filter returned 8 results
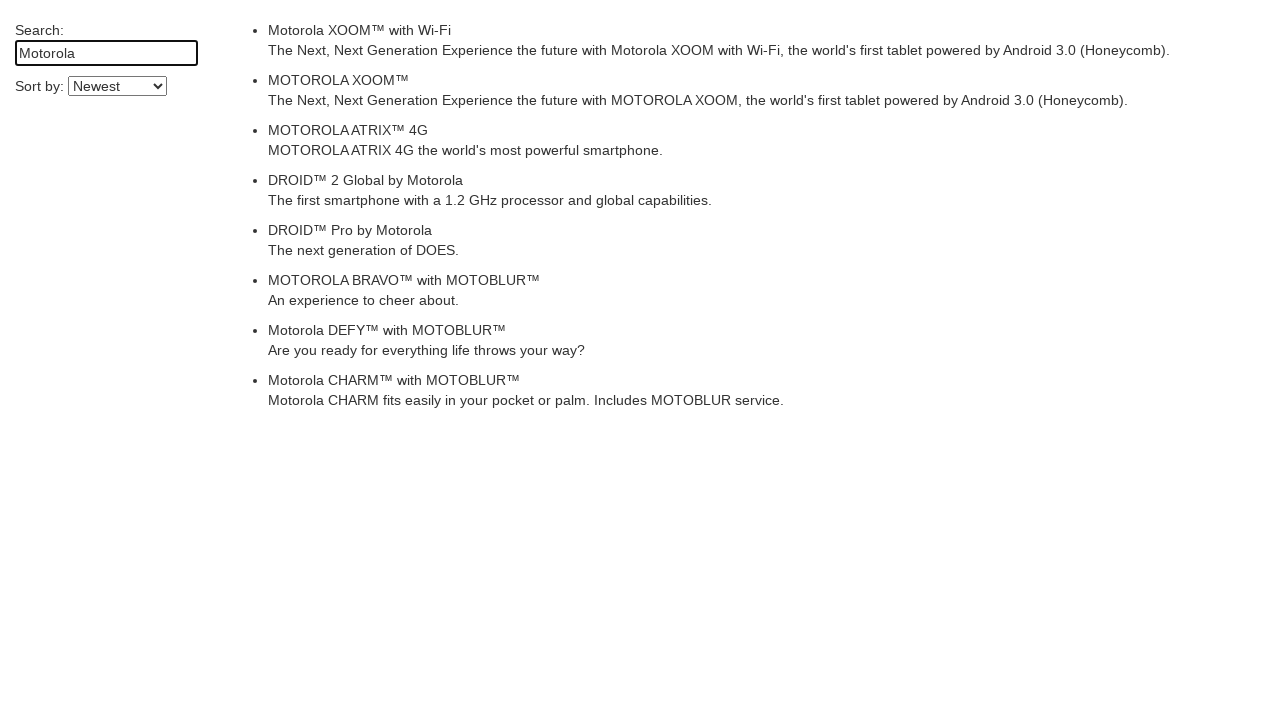

Filled search box with 'Nexus' on input[ng-model='$ctrl.query']
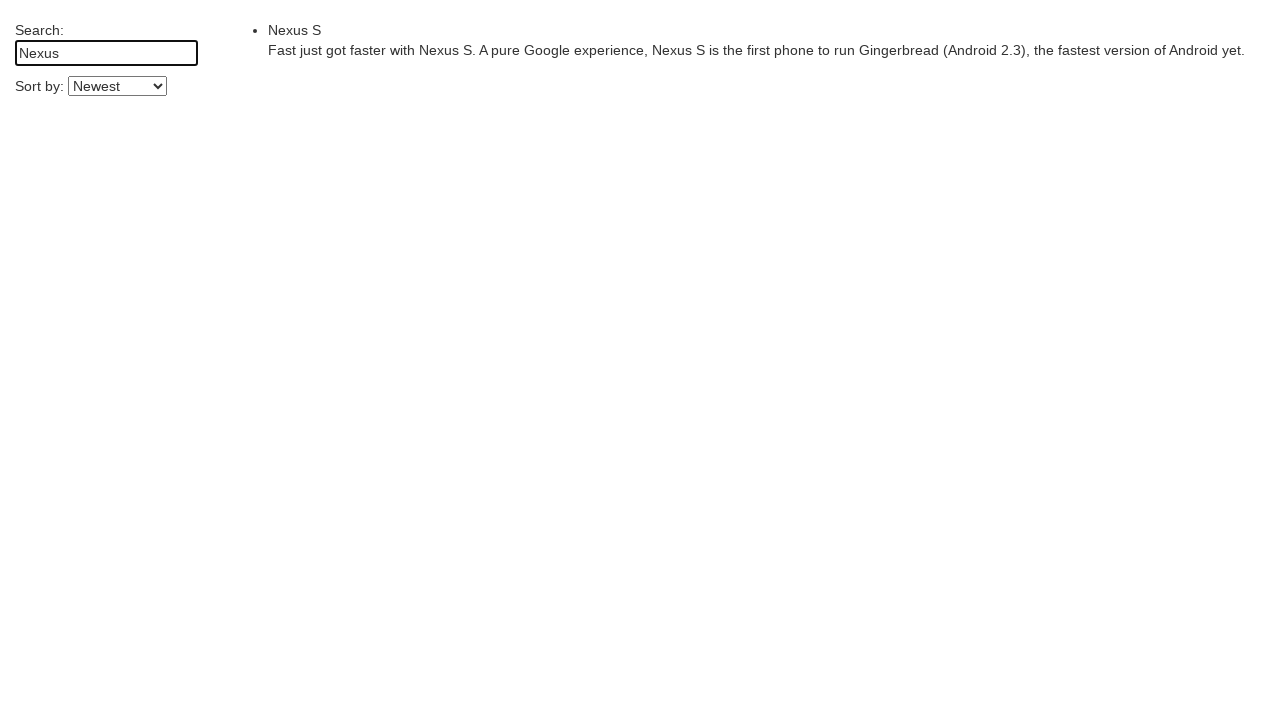

Waited for filtered results to show 1 Nexus phone
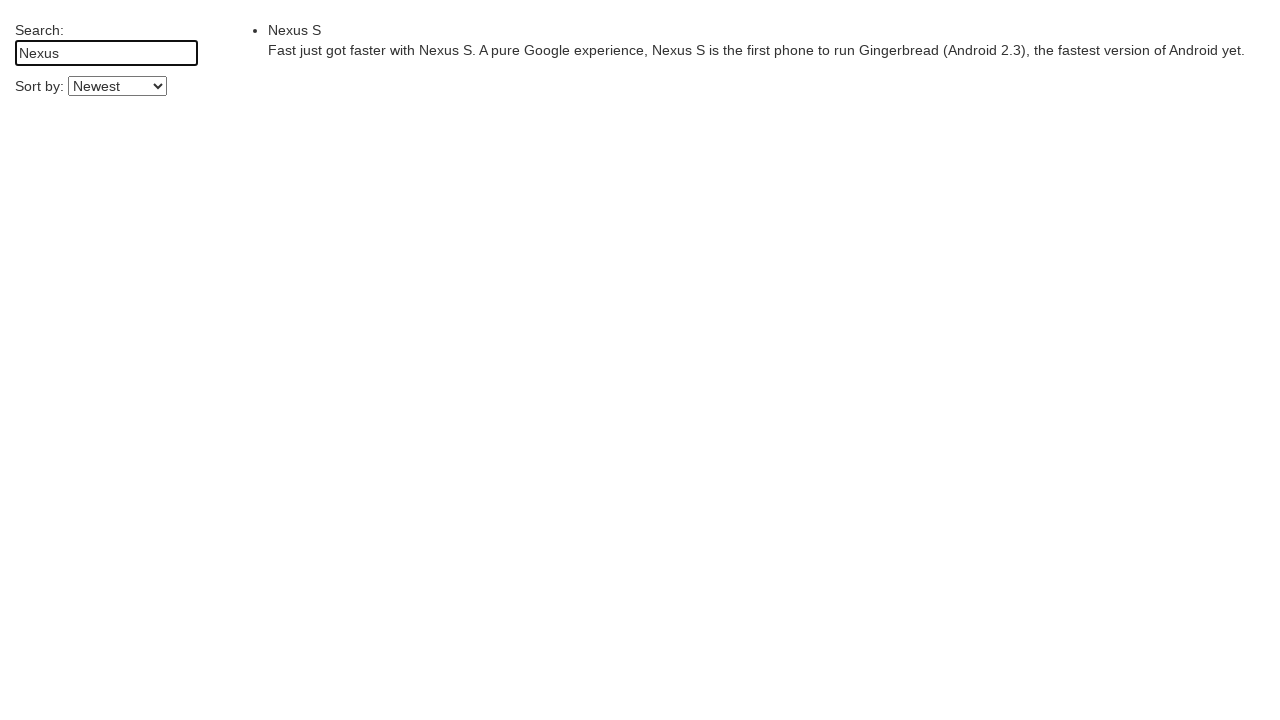

Located filtered Nexus phone list items
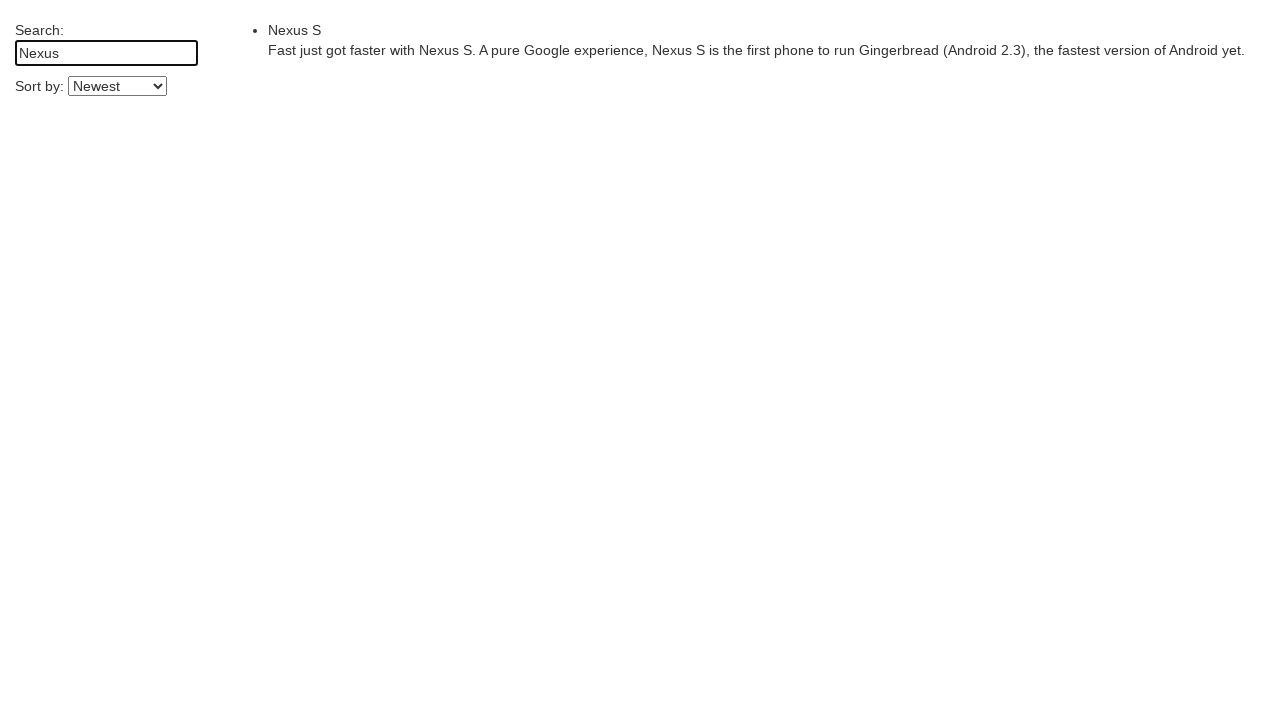

Verified Nexus search filter returned 1 result
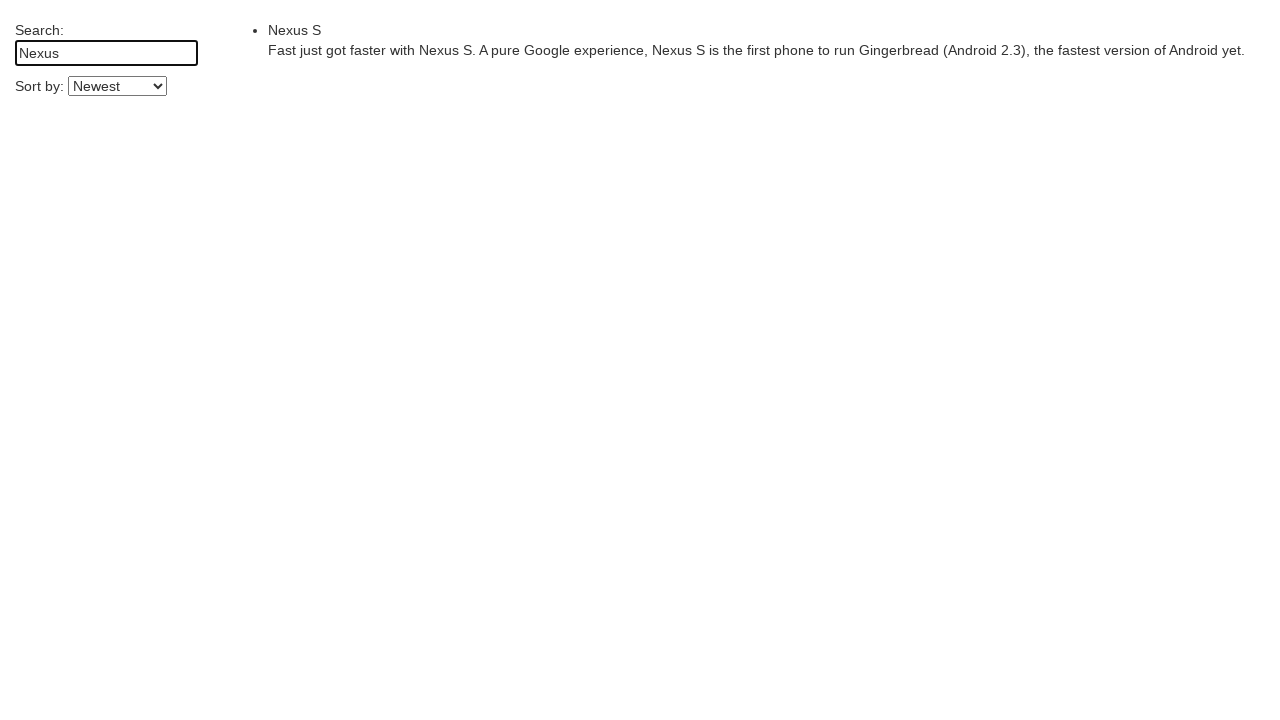

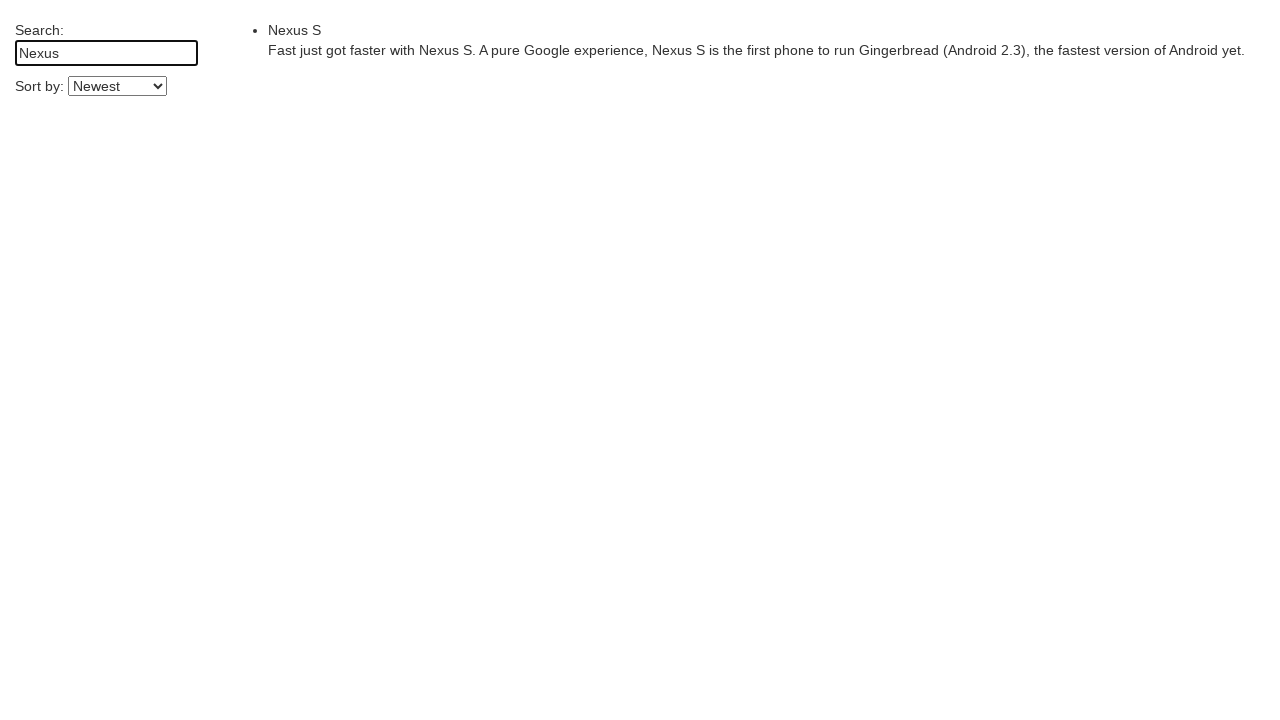